Tests JS Confirm button by clicking it, dismissing the confirm dialog, and verifying the result message shows "Cancel" was clicked

Starting URL: https://the-internet.herokuapp.com/javascript_alerts

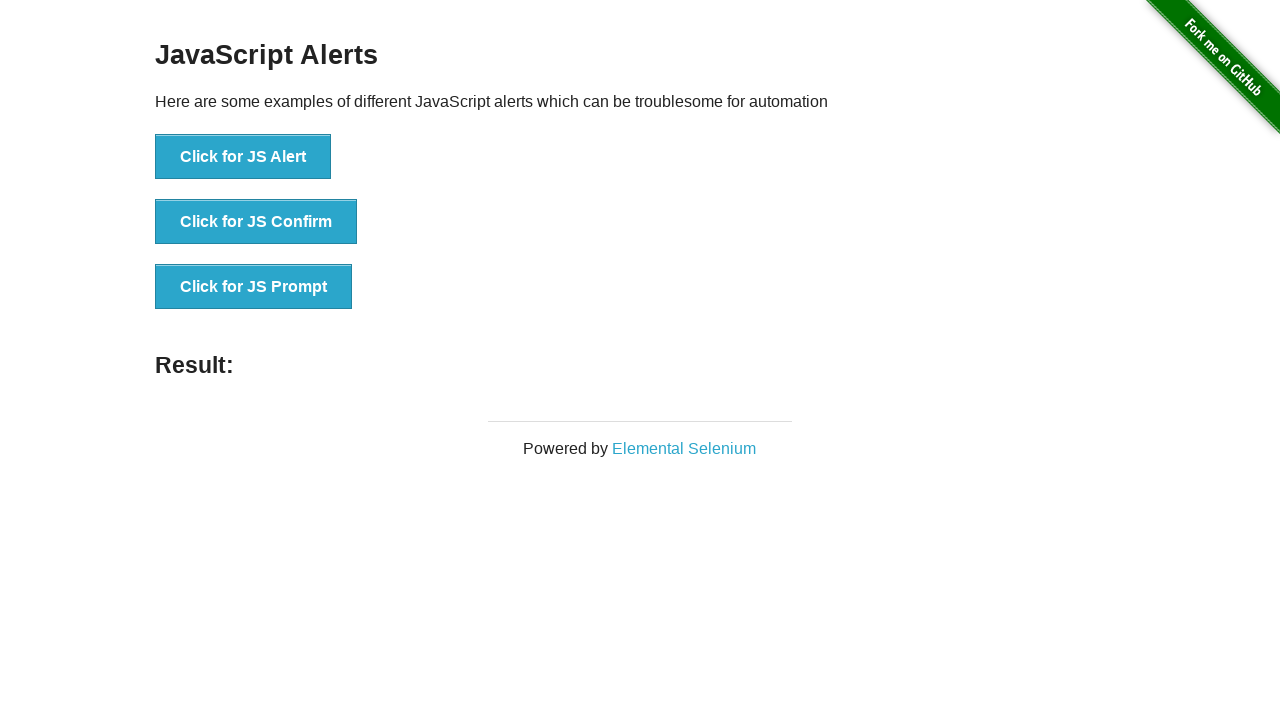

Set up dialog handler to dismiss confirm dialog
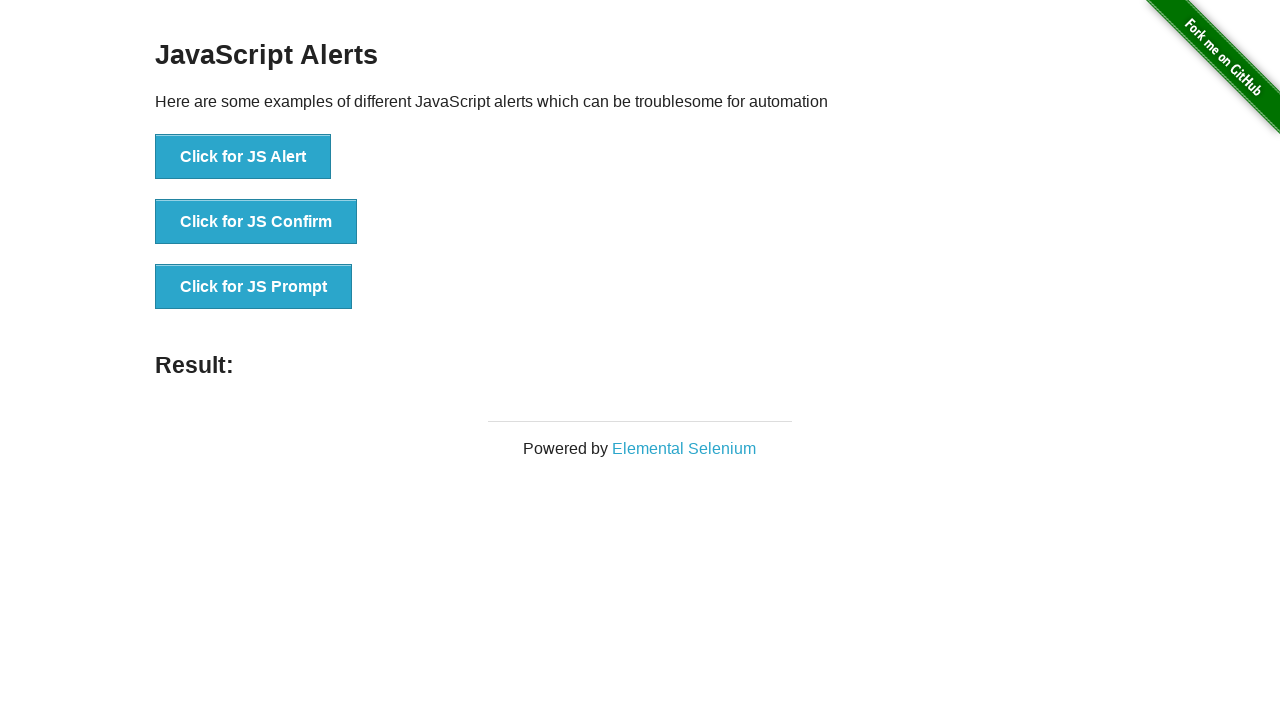

Clicked JS Confirm button at (256, 222) on button[onclick*='jsConfirm']
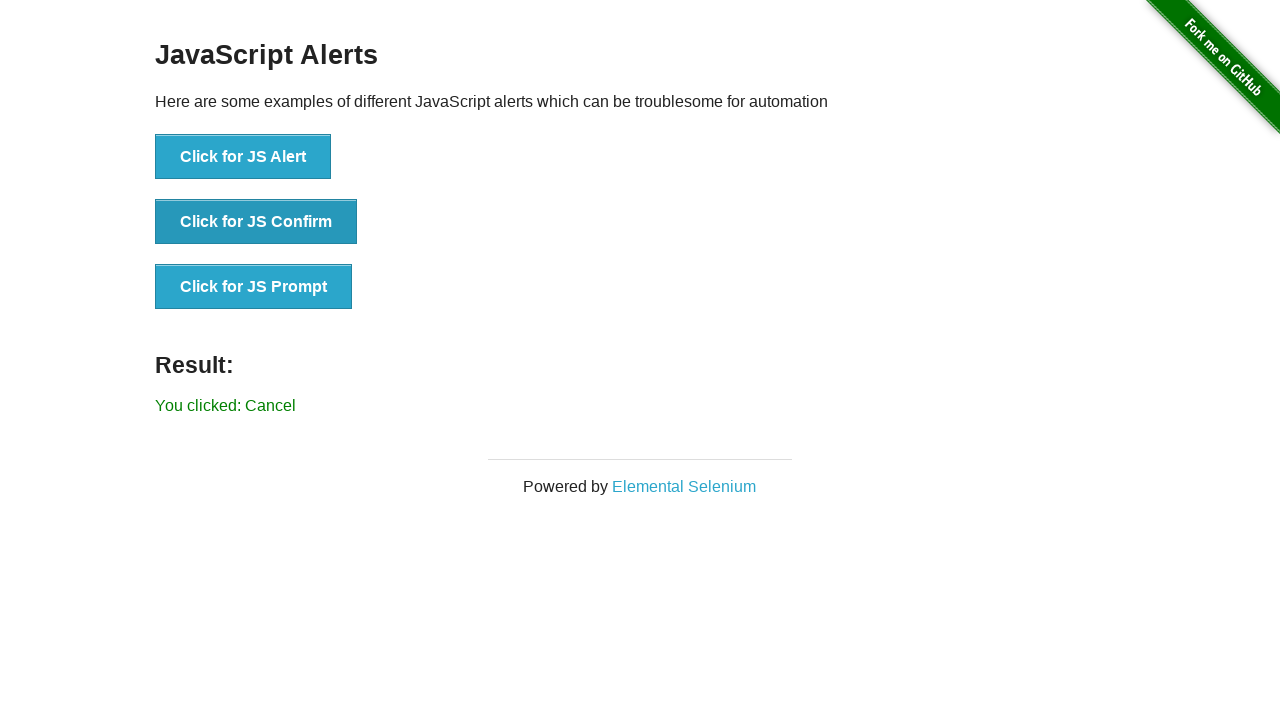

Result message element loaded
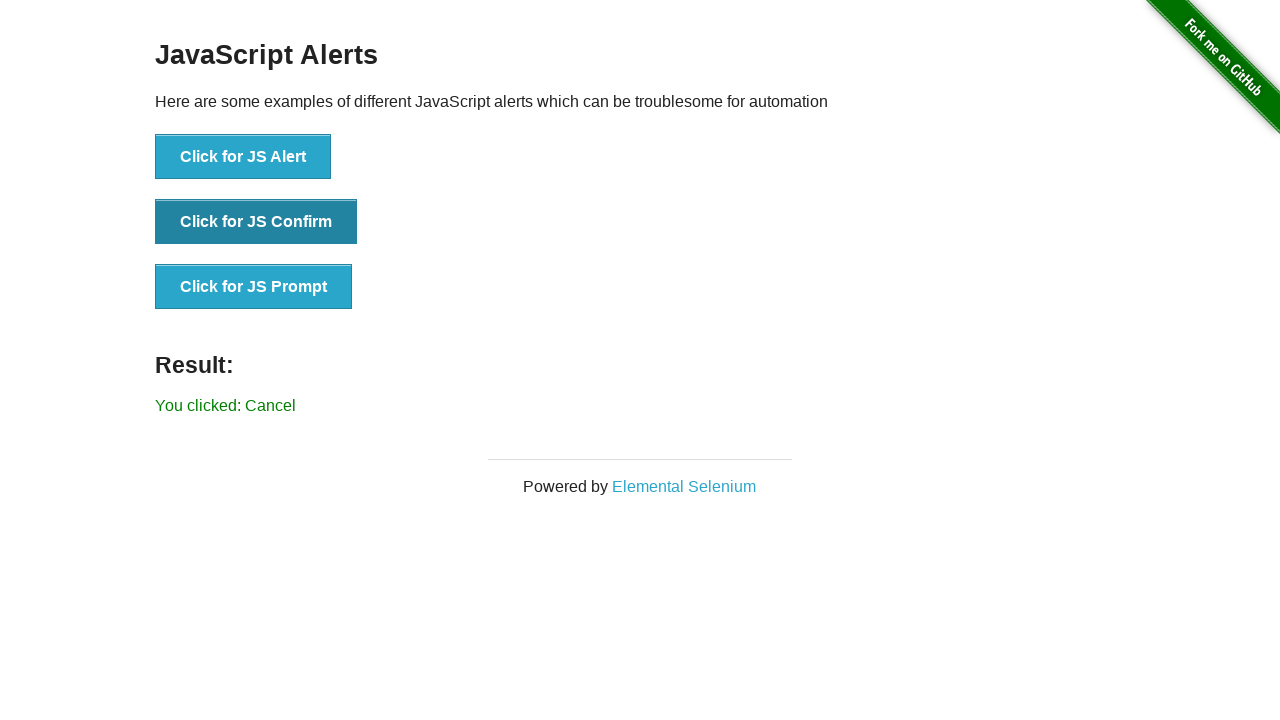

Retrieved result text: You clicked: Cancel
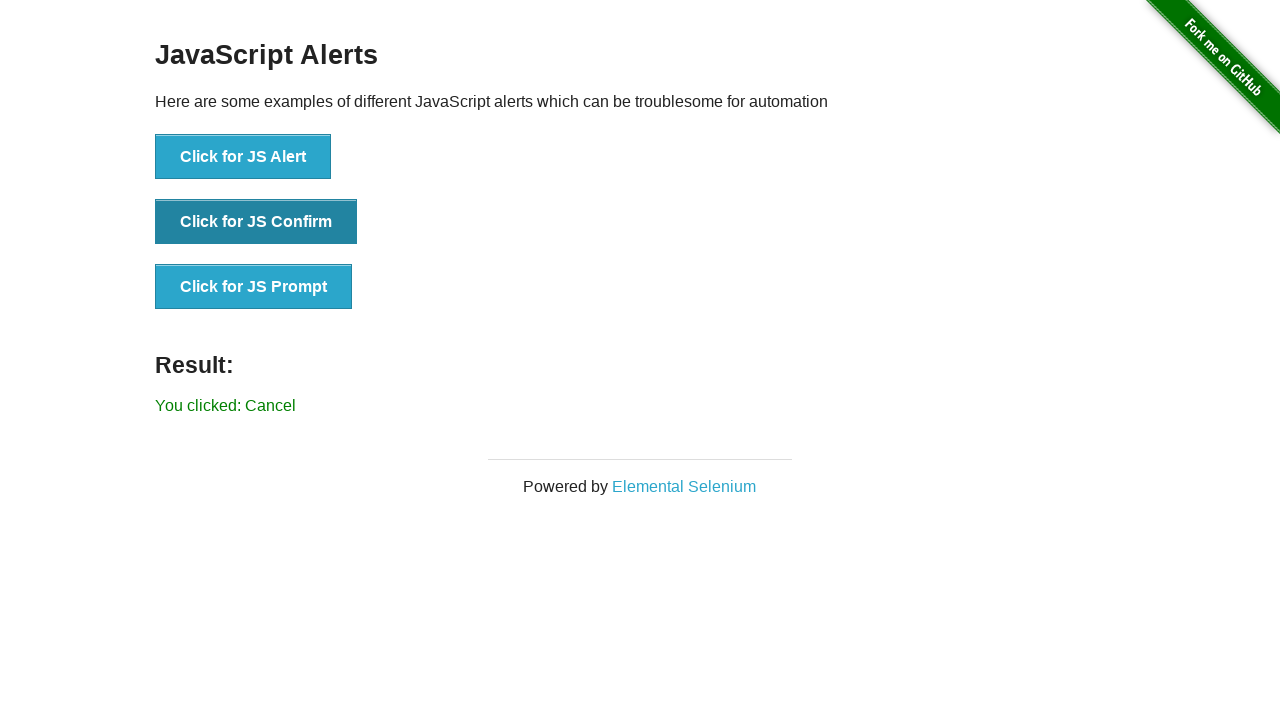

Verified result message contains 'You clicked: Cancel'
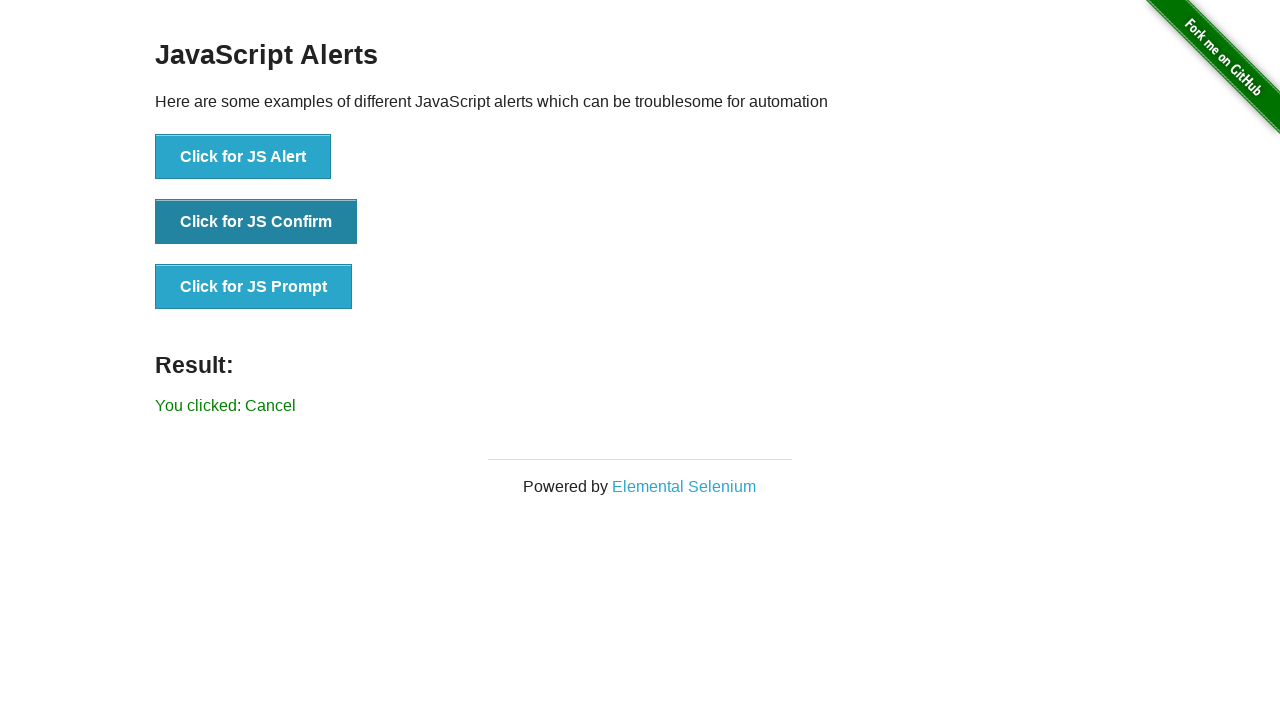

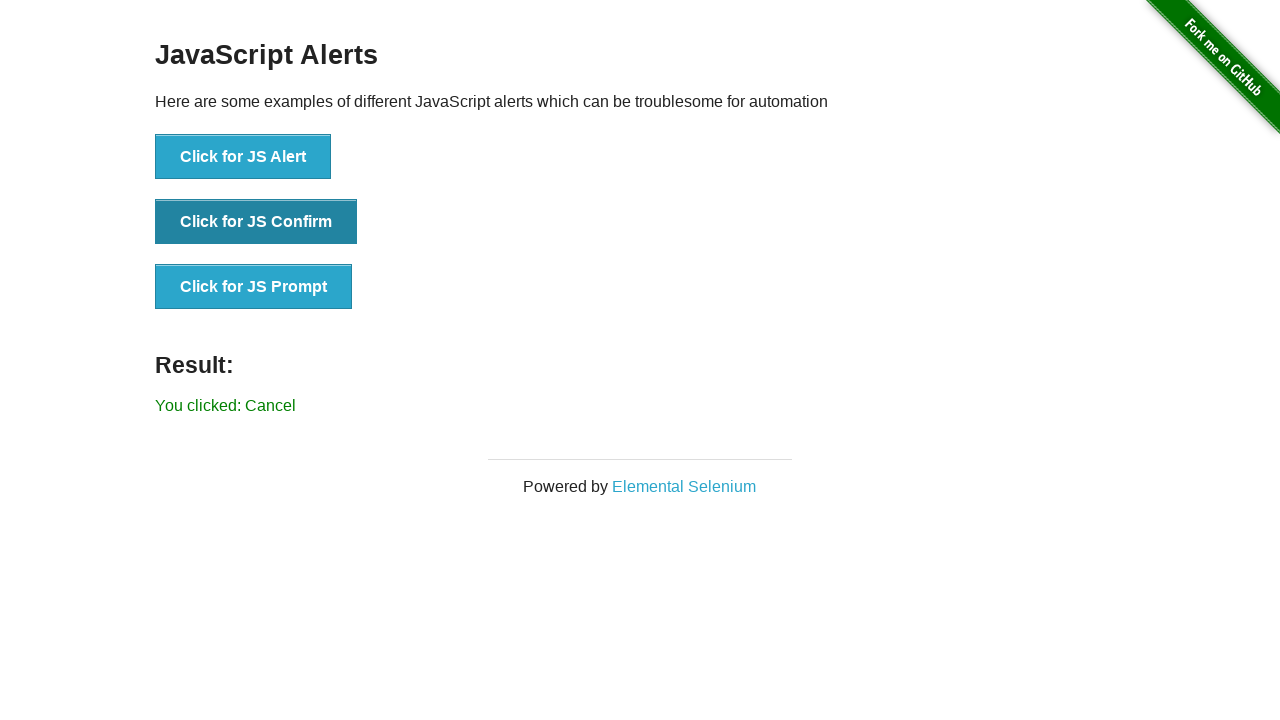